Tests a registration form by filling in name, email, phone, and country fields across two blocks, then submitting and verifying successful registration message.

Starting URL: http://suninjuly.github.io/registration2.html

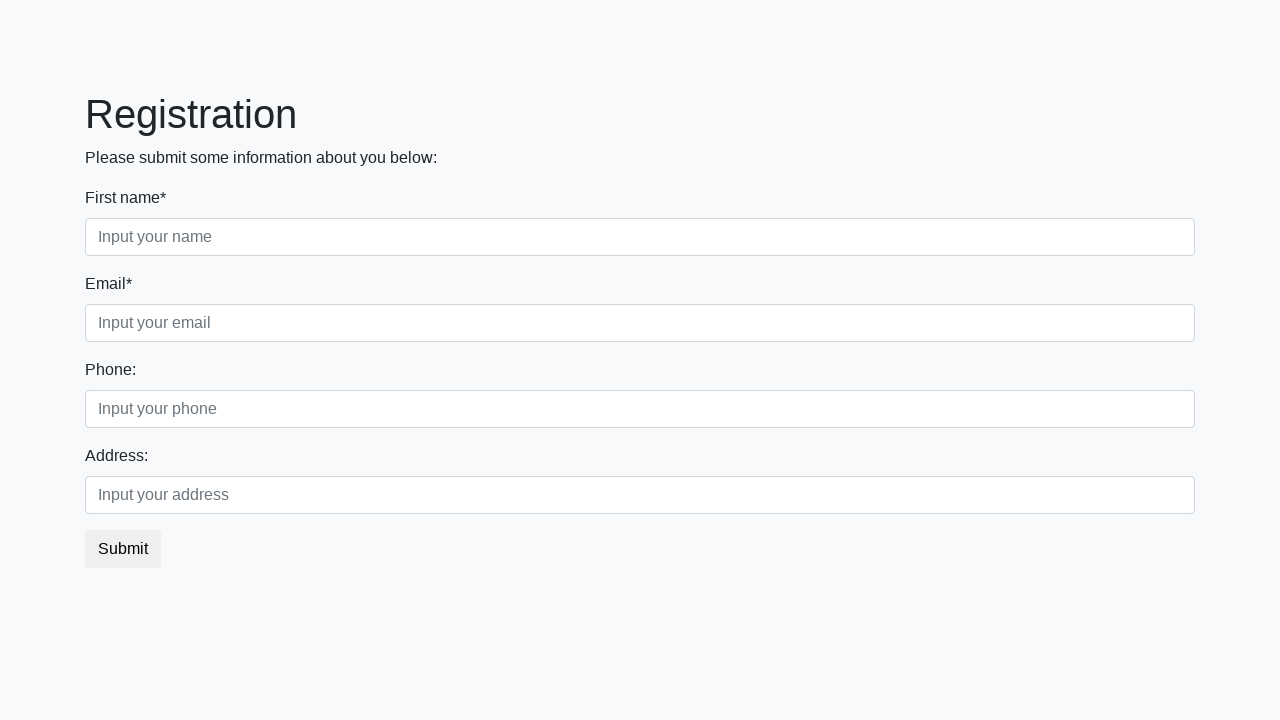

Filled name field with 'Ivan' in first block on .first_block > div:nth-child(1) input
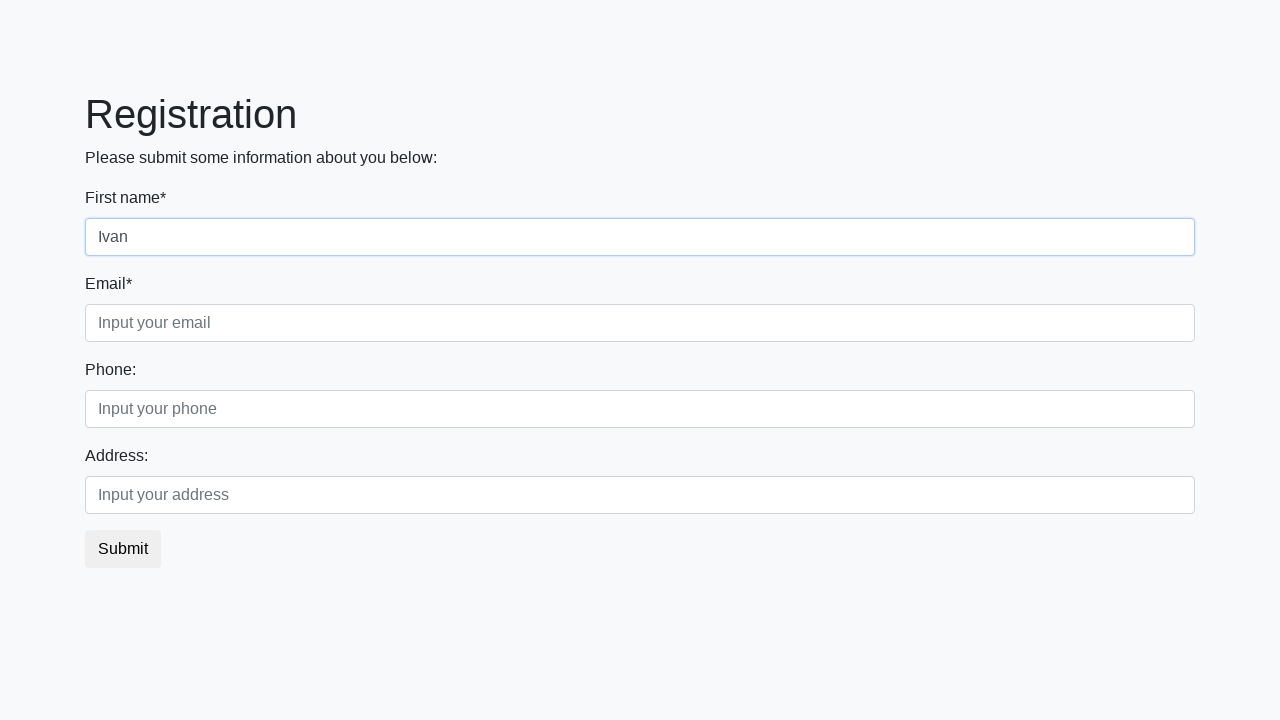

Filled email field with '123@123.ru' in first block on .first_block > div:nth-child(2) input
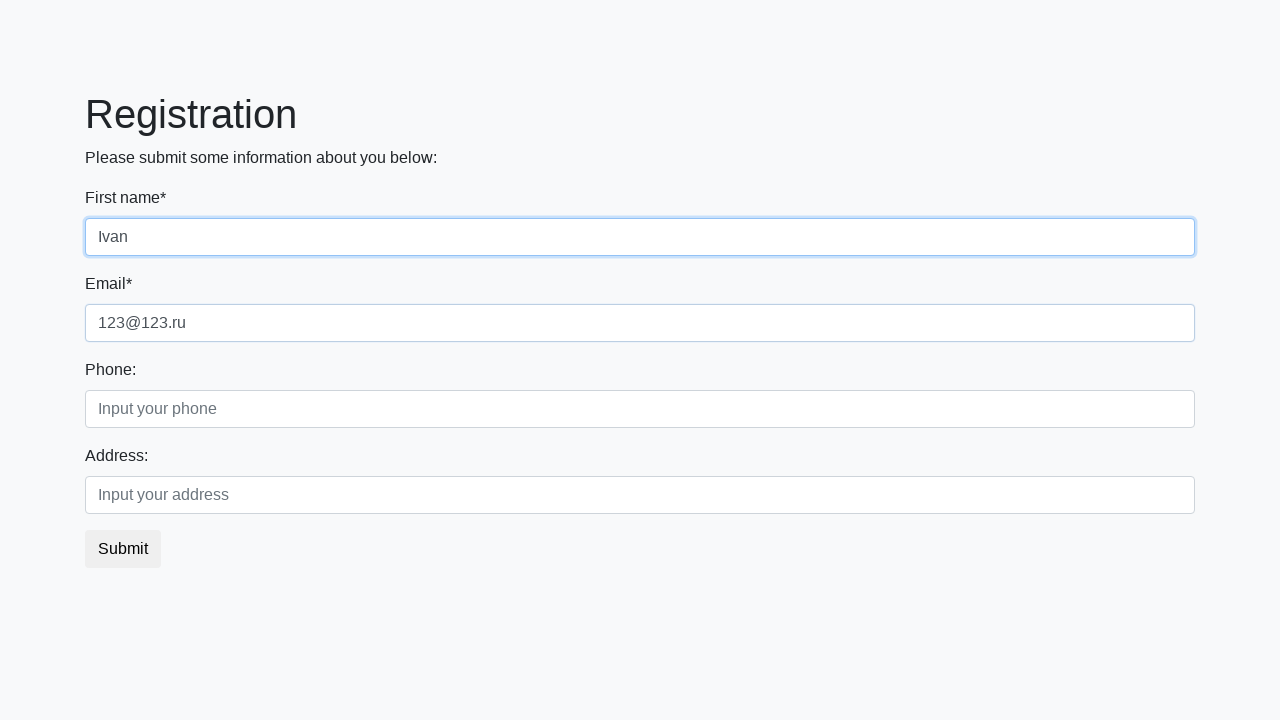

Filled phone field with '7900000911' in second block on .second_block > div:nth-child(1) input
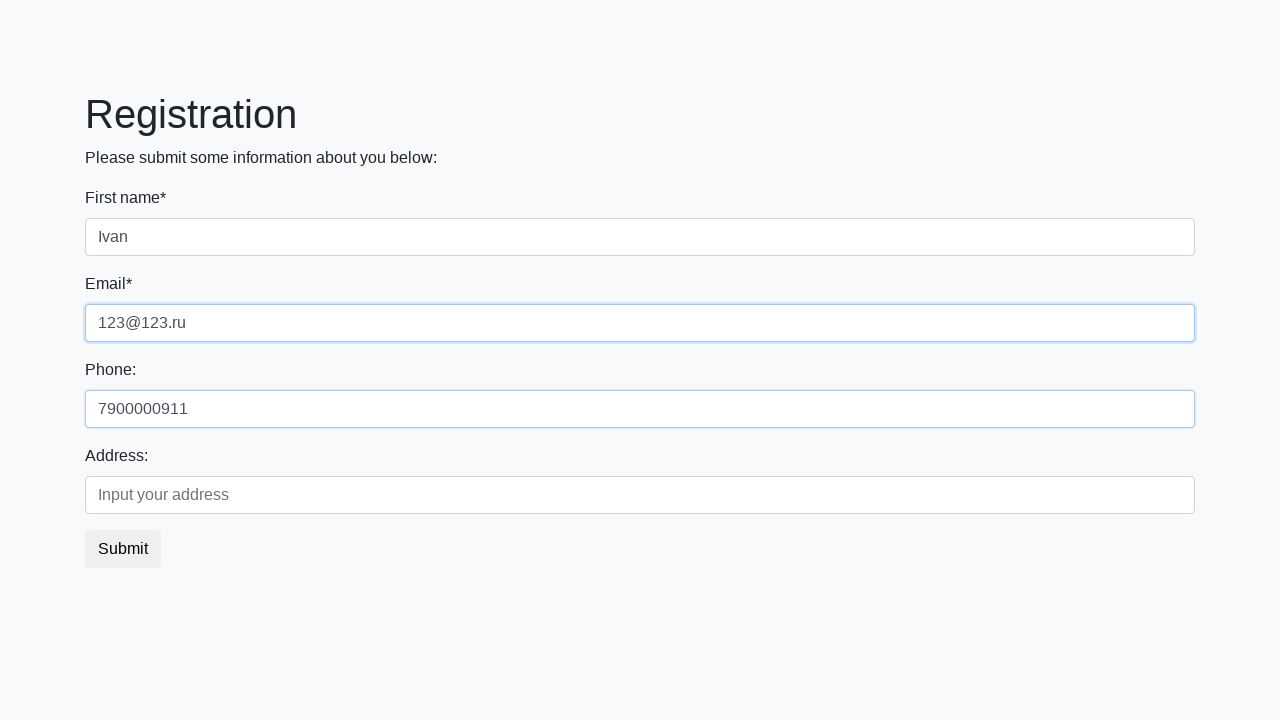

Filled country field with 'Russia' in second block on .second_block > div:nth-child(2) input
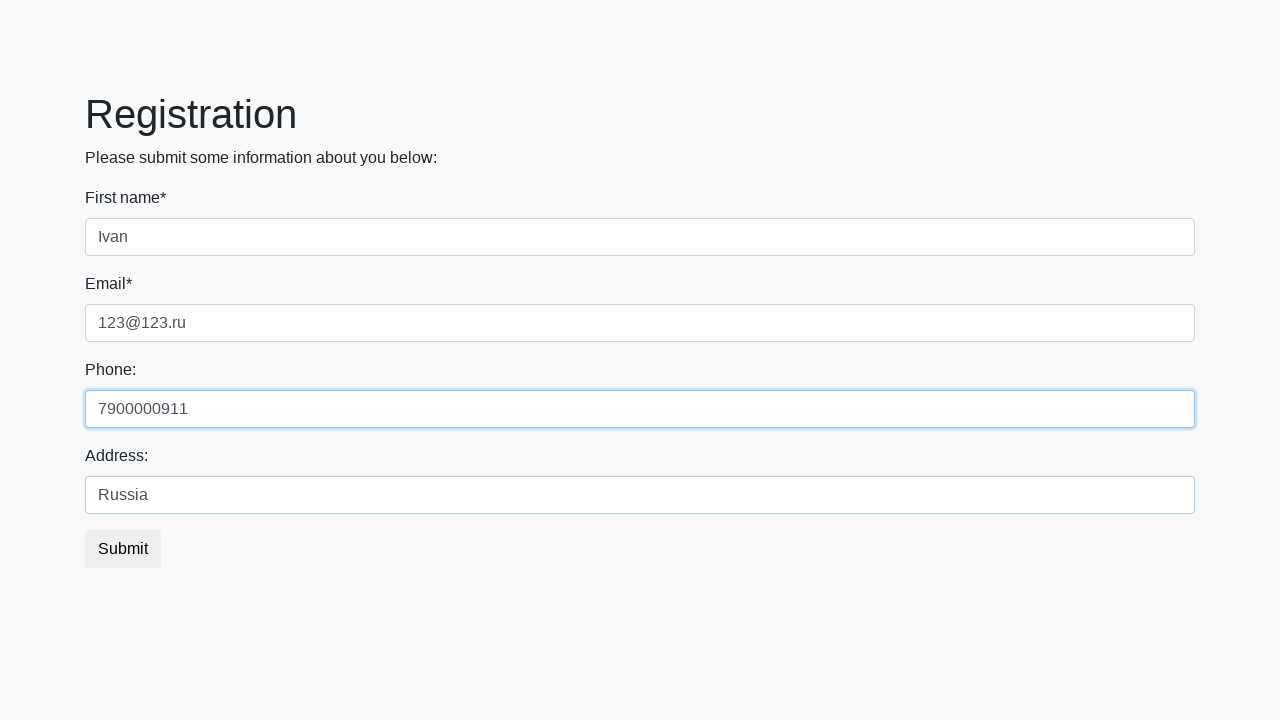

Clicked submit button to register at (123, 549) on button.btn
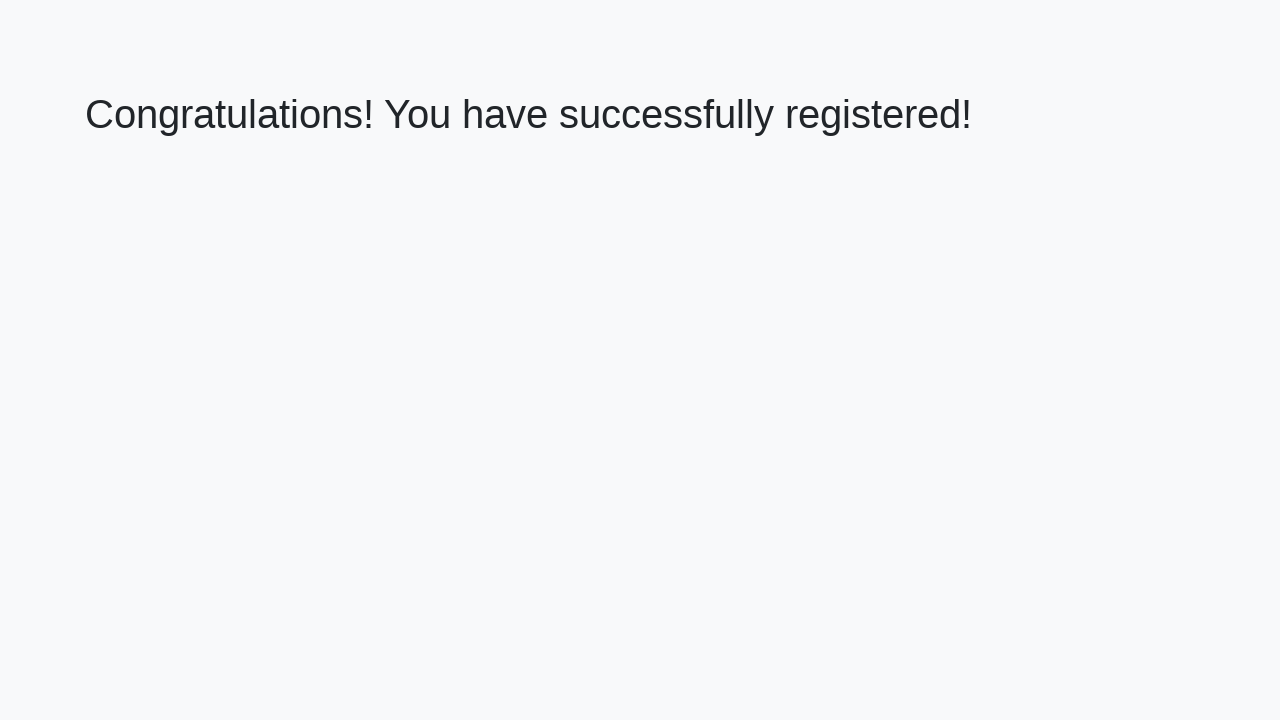

Success message heading loaded
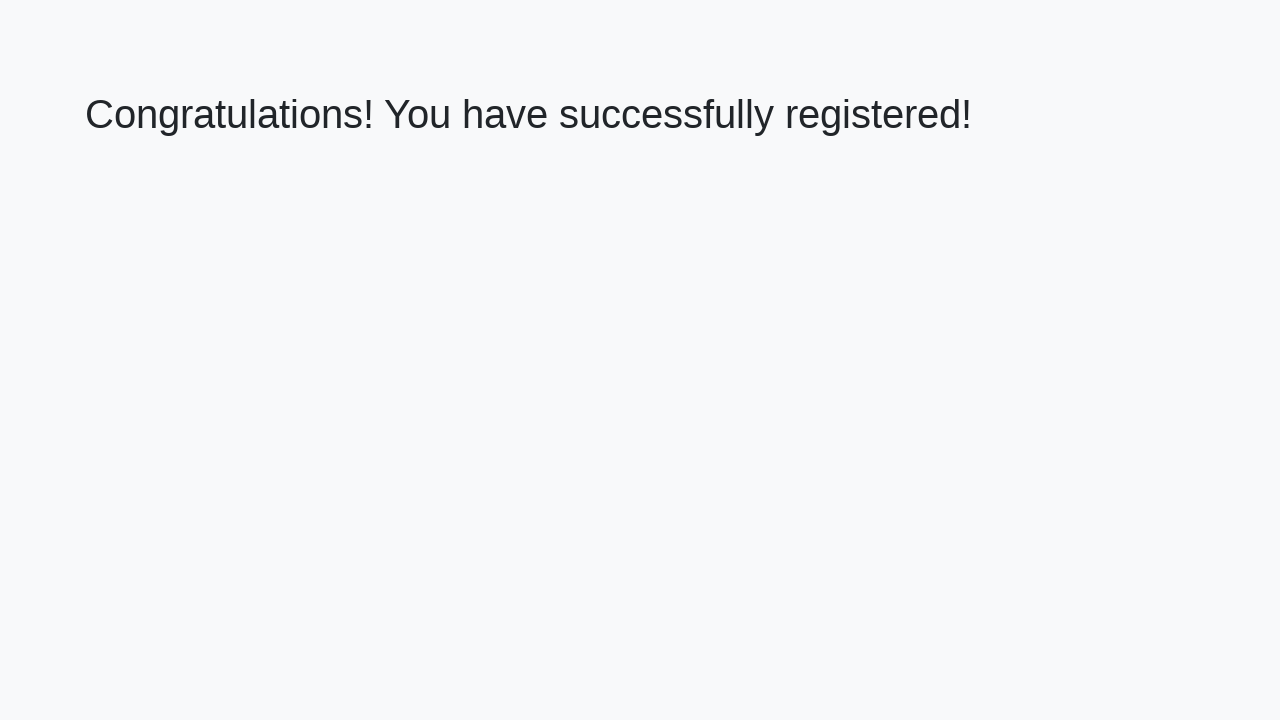

Retrieved success message text: 'Congratulations! You have successfully registered!'
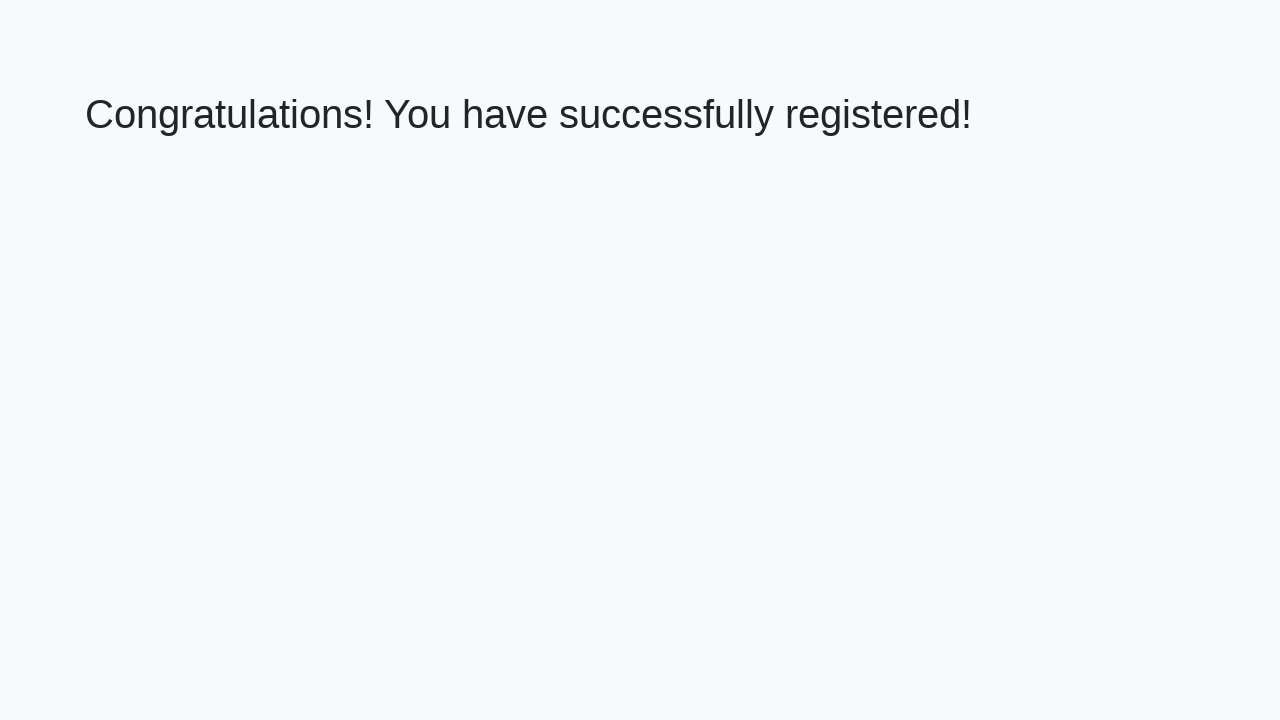

Verified successful registration message matches expected text
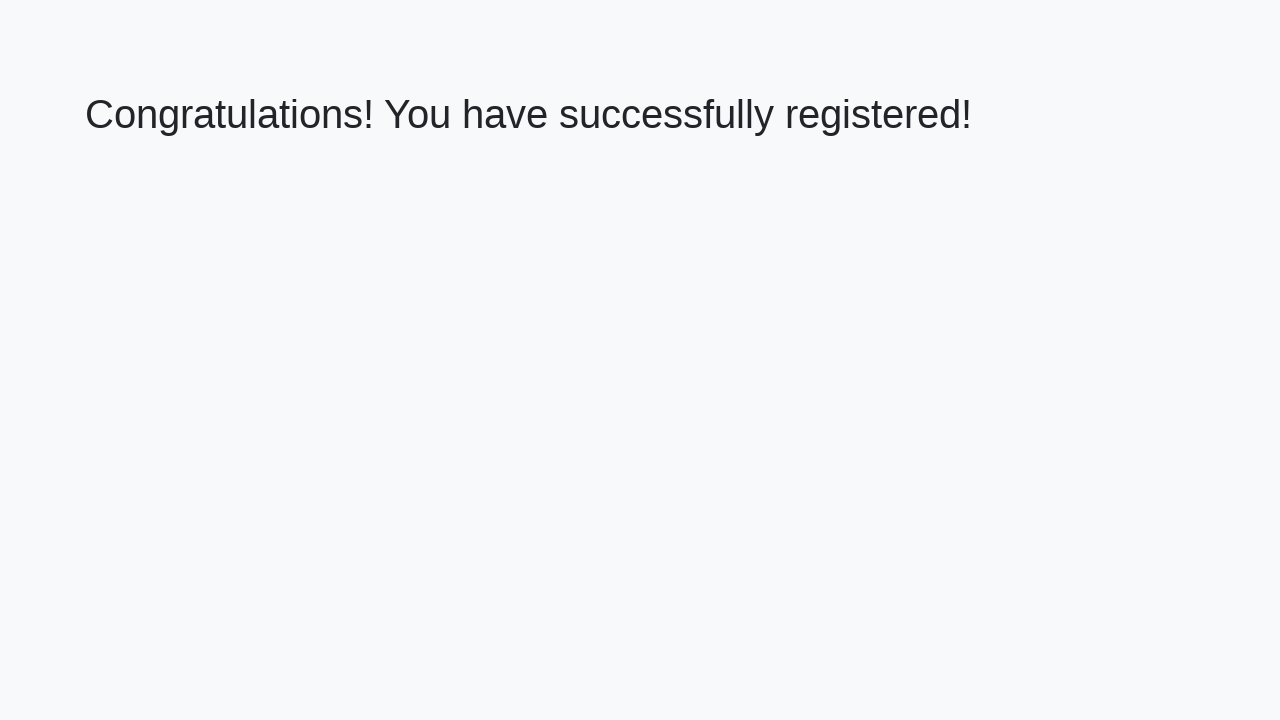

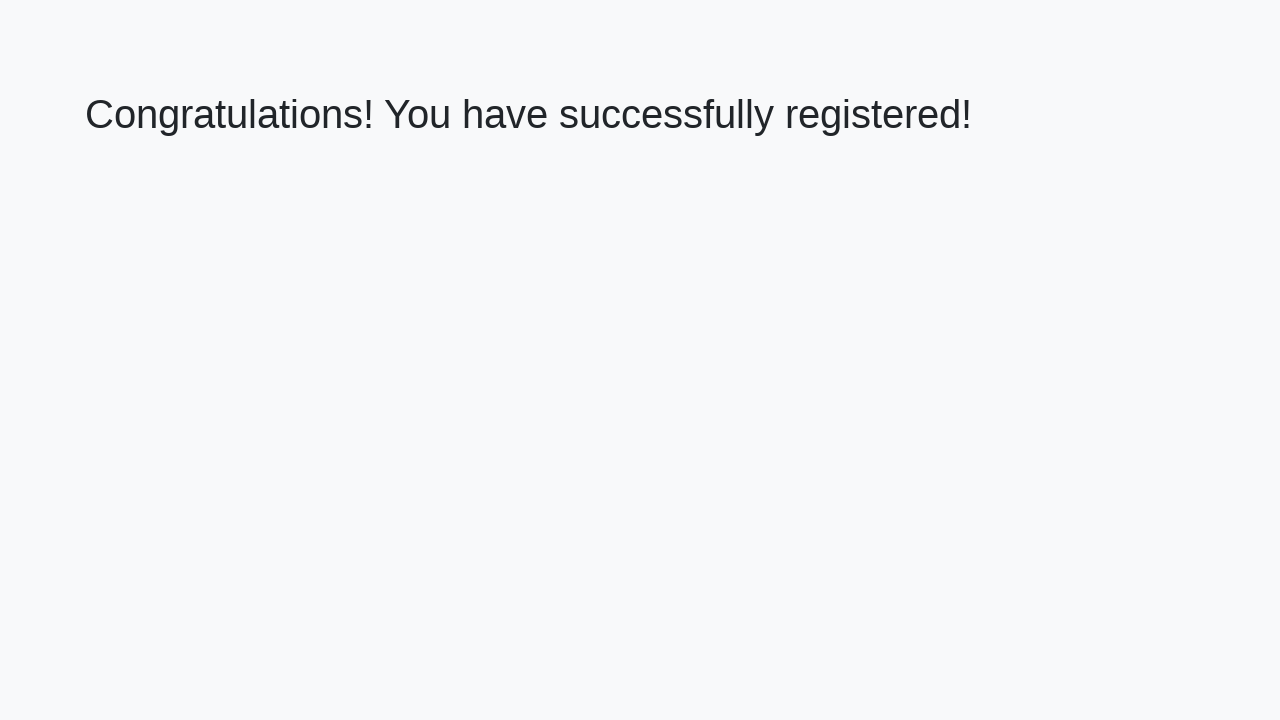